Tests an e-commerce checkout flow by adding specific vegetables to cart, applying a promo code, and completing the order with country selection

Starting URL: https://rahulshettyacademy.com/seleniumPractise/

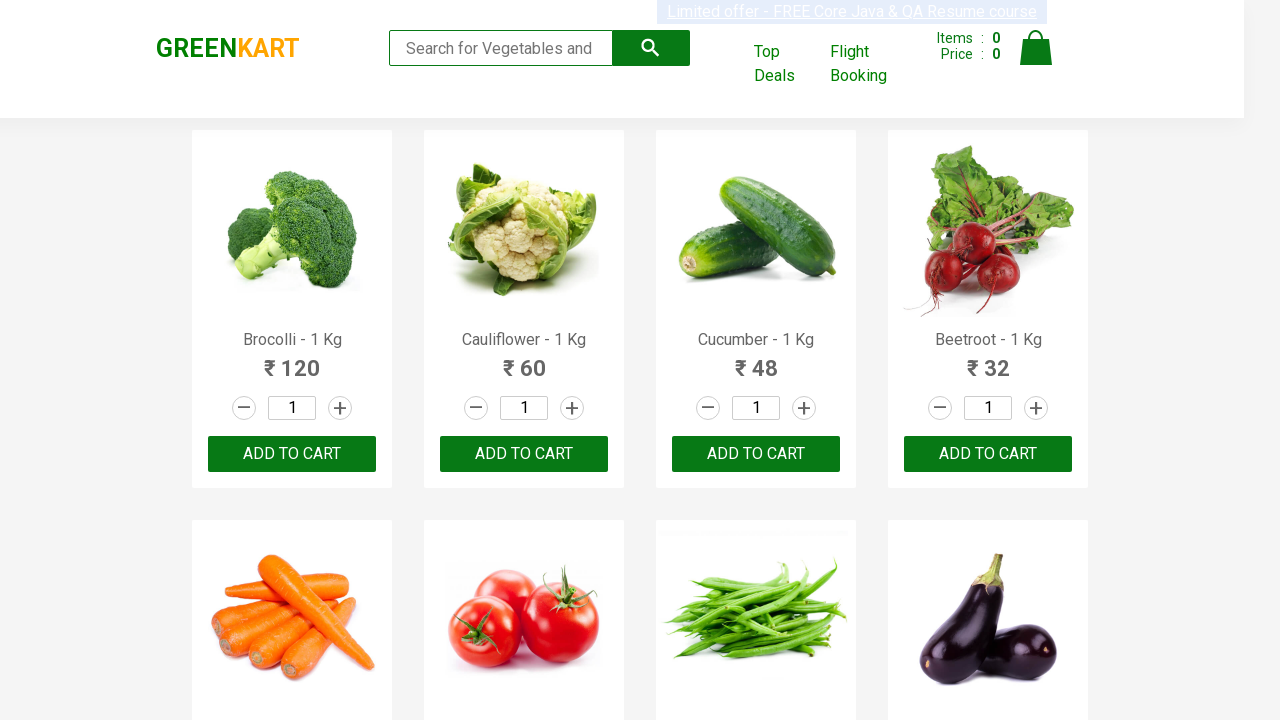

Located all product names on the page
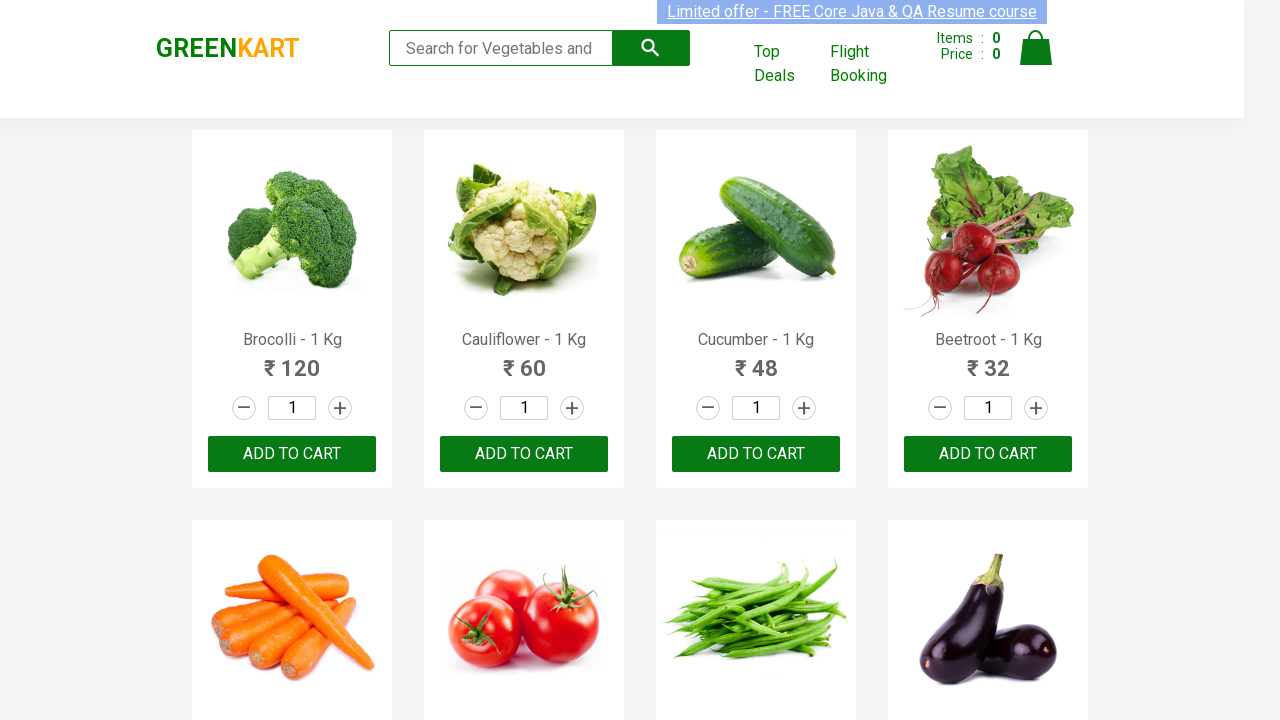

Clicked 'Add to cart' button for Brocolli at (292, 454) on xpath=//div[@class='product-action']/button >> nth=0
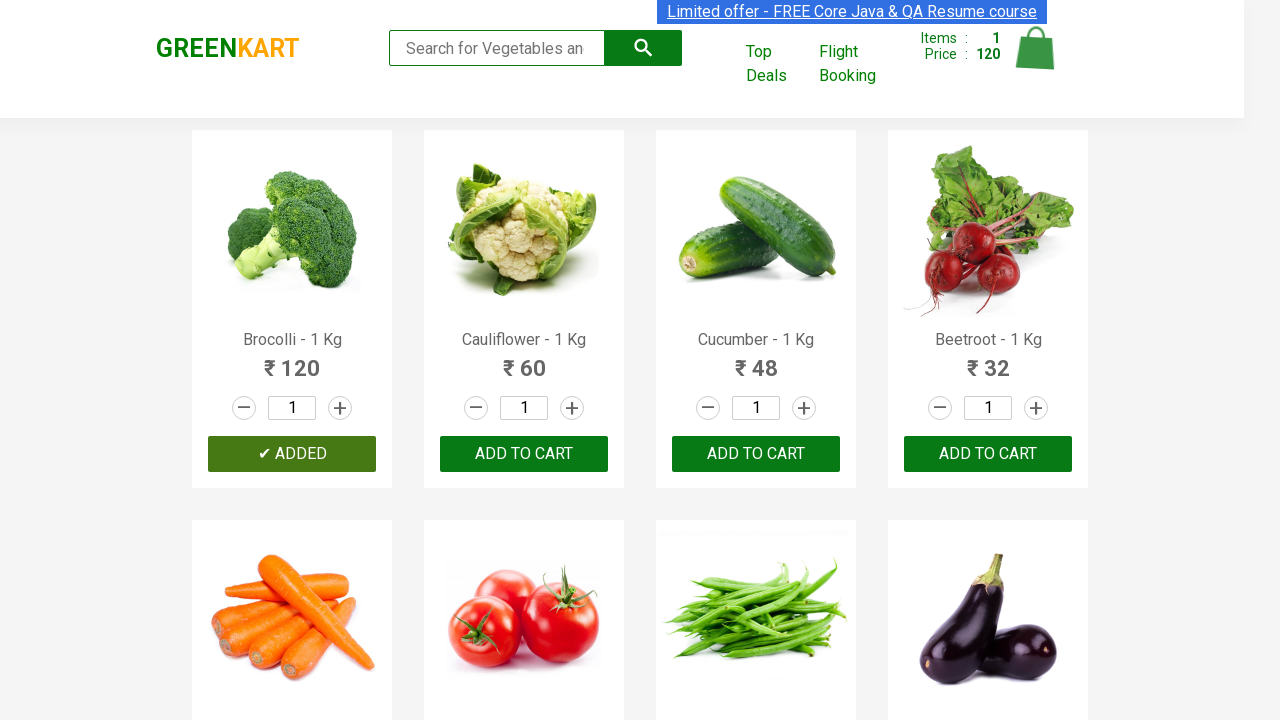

Waited 2 seconds for Brocolli to be added to cart
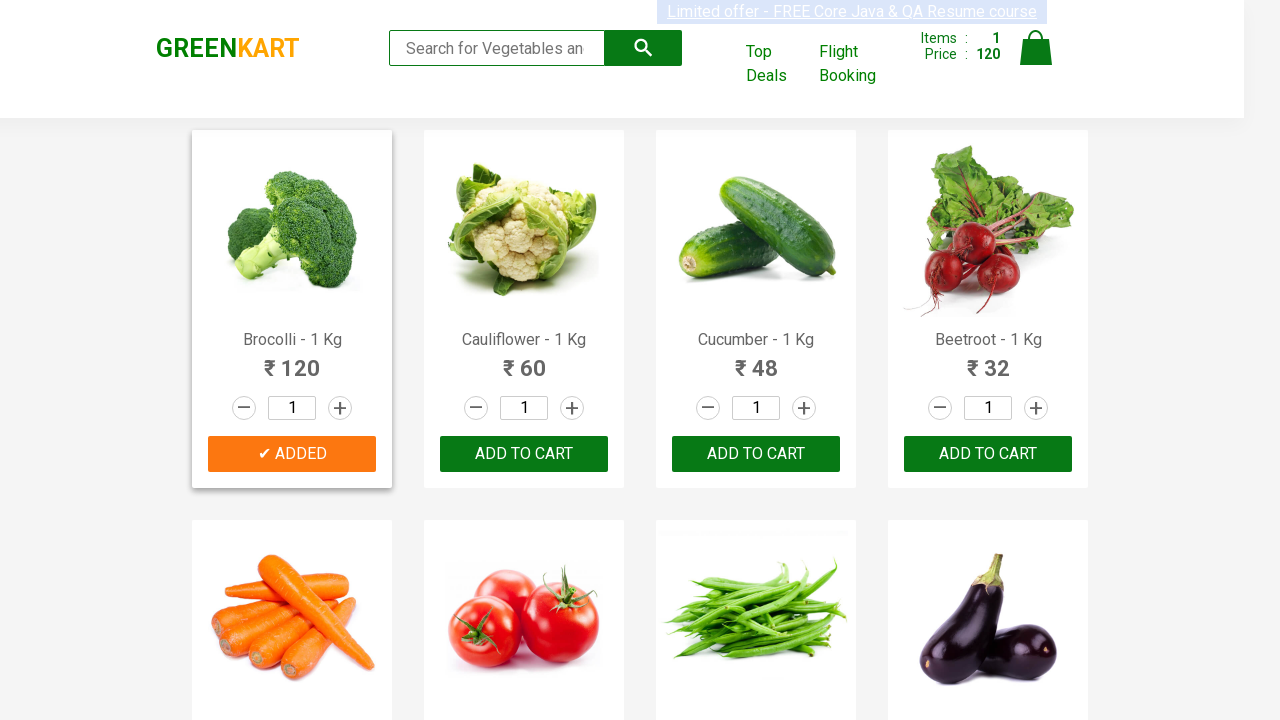

Clicked 'Add to cart' button for Cauliflower at (524, 454) on xpath=//div[@class='product-action']/button >> nth=1
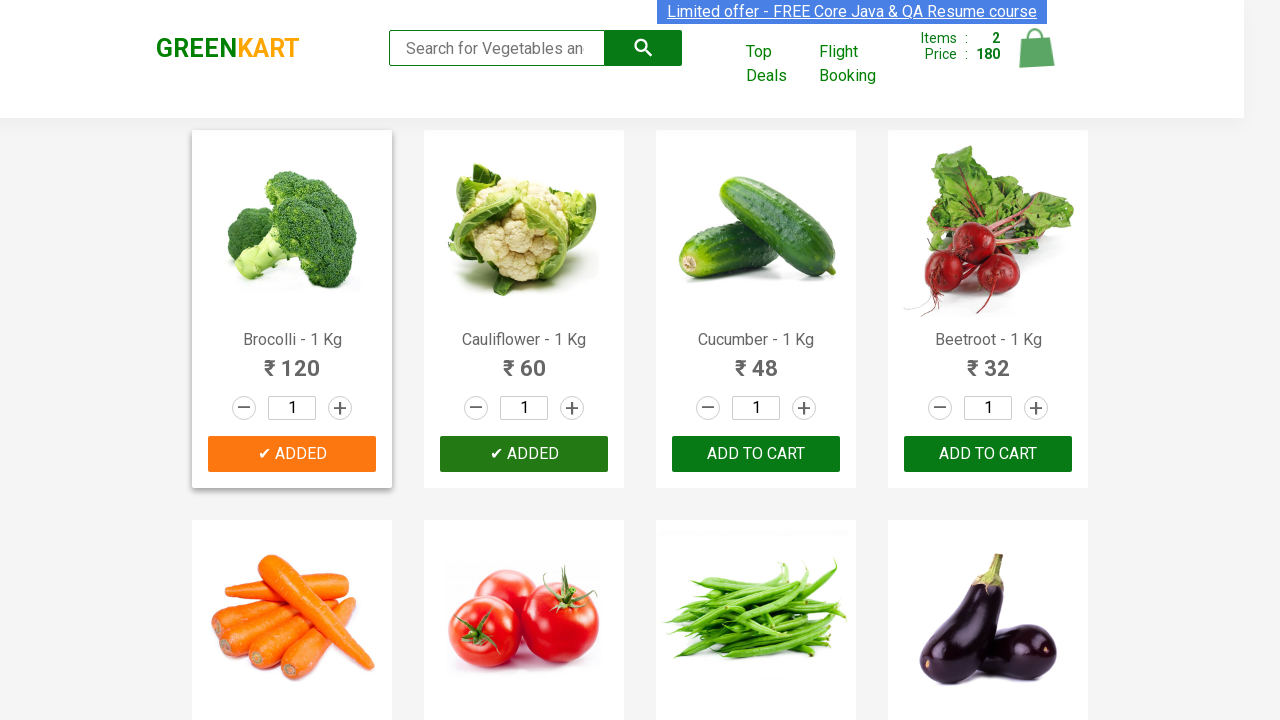

Waited 2 seconds for Cauliflower to be added to cart
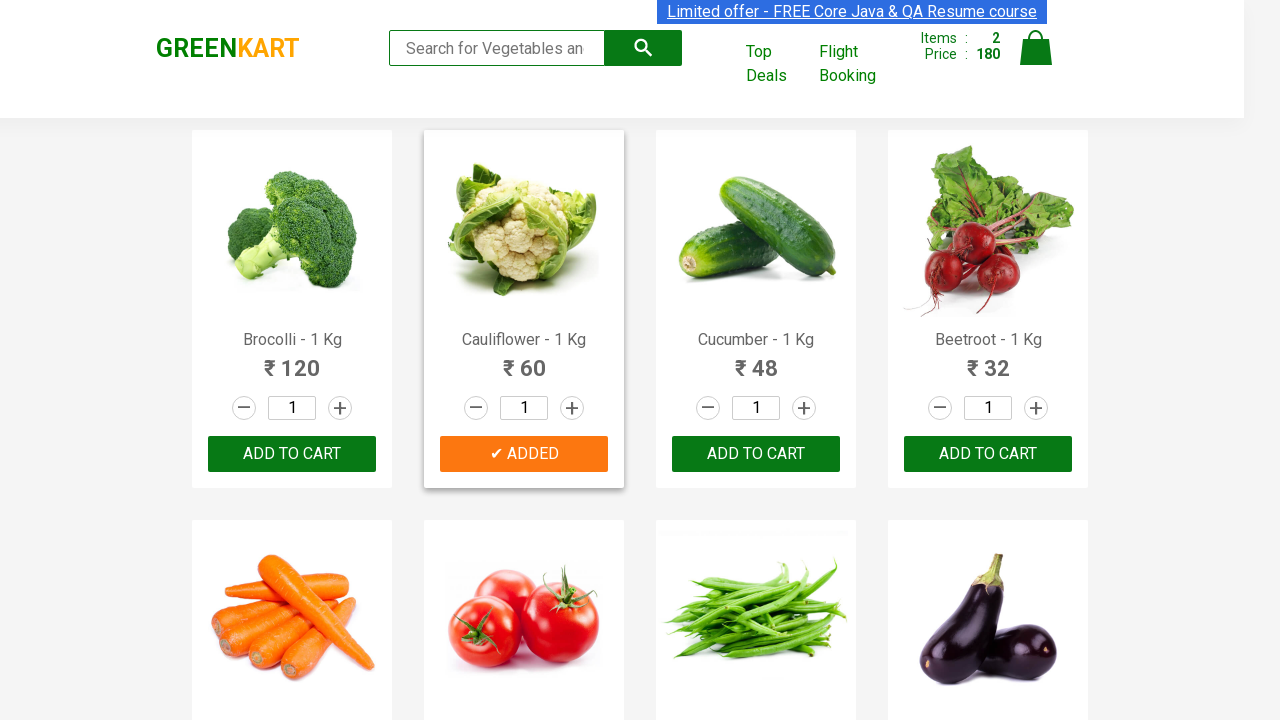

Clicked 'Add to cart' button for Tomato at (524, 360) on xpath=//div[@class='product-action']/button >> nth=5
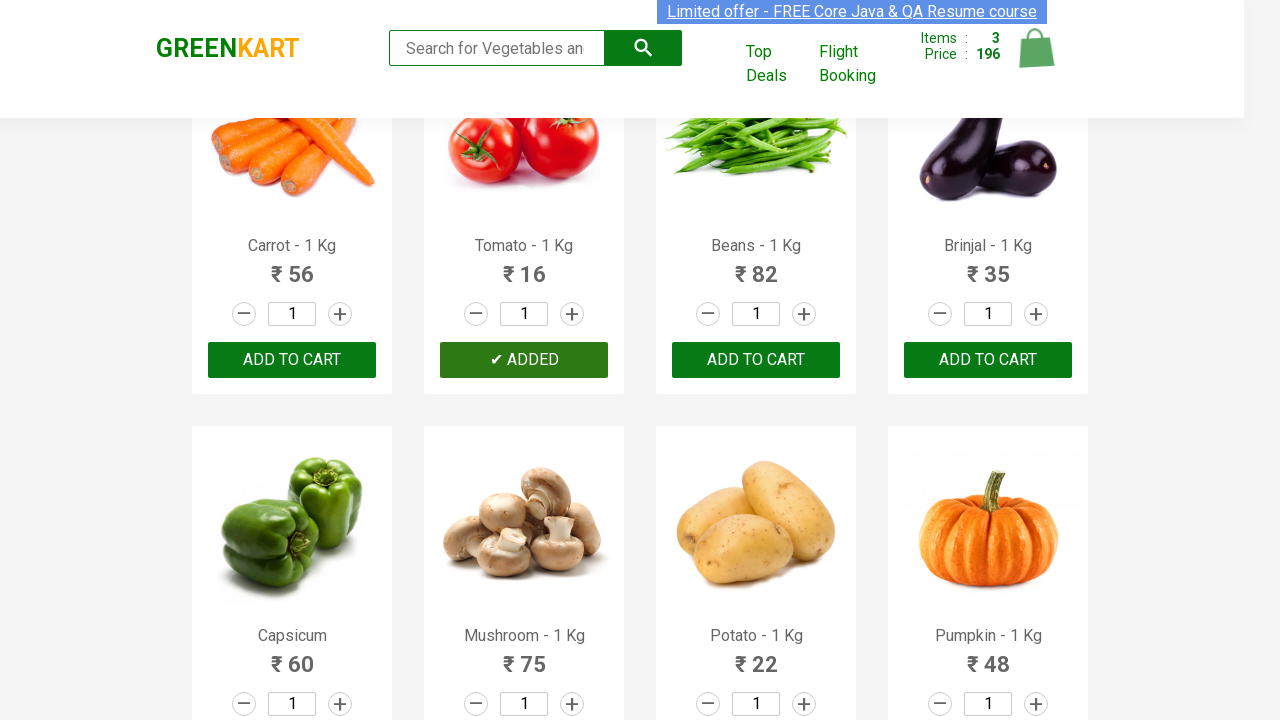

Waited 2 seconds for Tomato to be added to cart
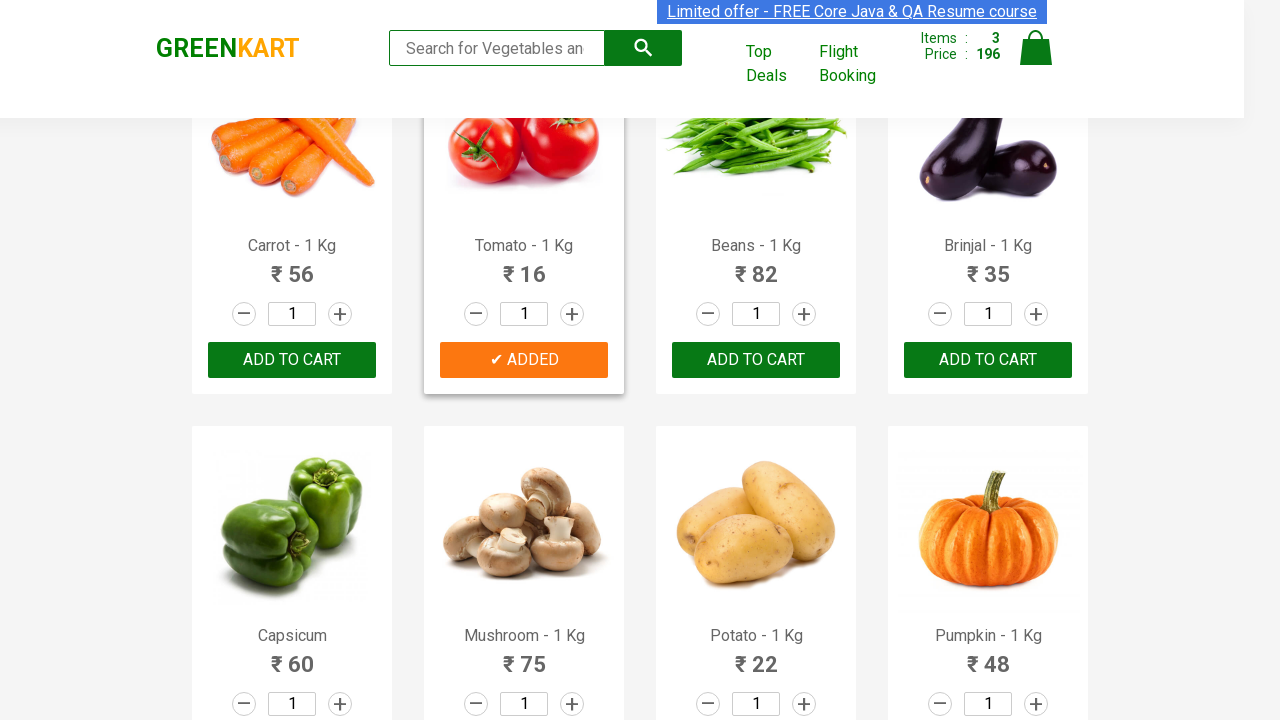

Clicked 'Add to cart' button for Grapes at (292, 360) on xpath=//div[@class='product-action']/button >> nth=16
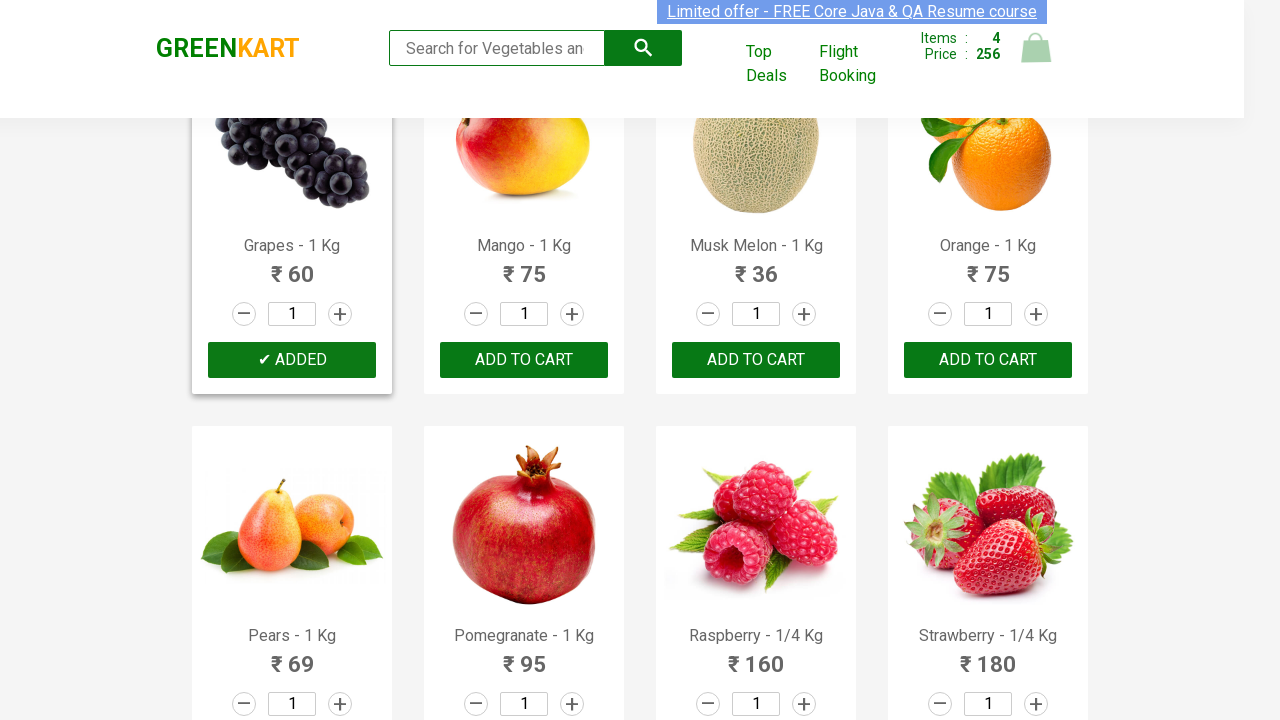

Waited 2 seconds for Grapes to be added to cart
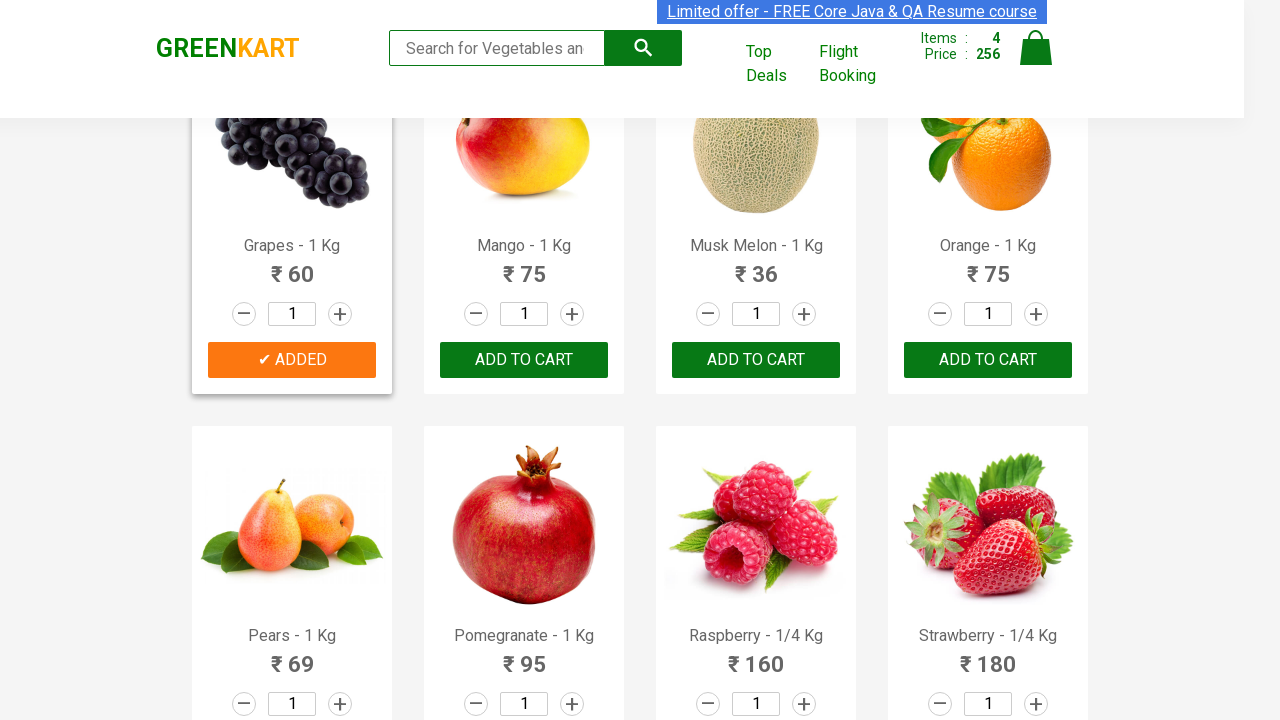

All 4 items (Brocolli, Cauliflower, Tomato, Grapes) successfully added to cart
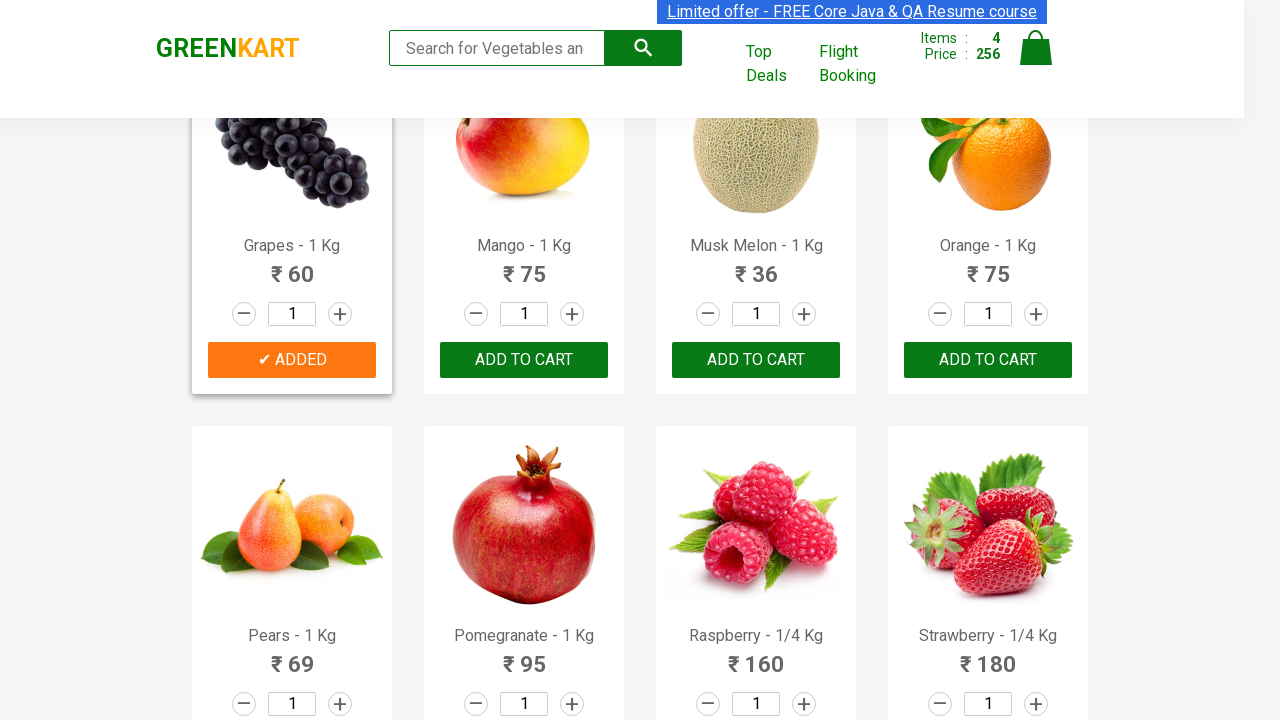

Clicked cart icon to view cart at (1036, 48) on .cart-icon img
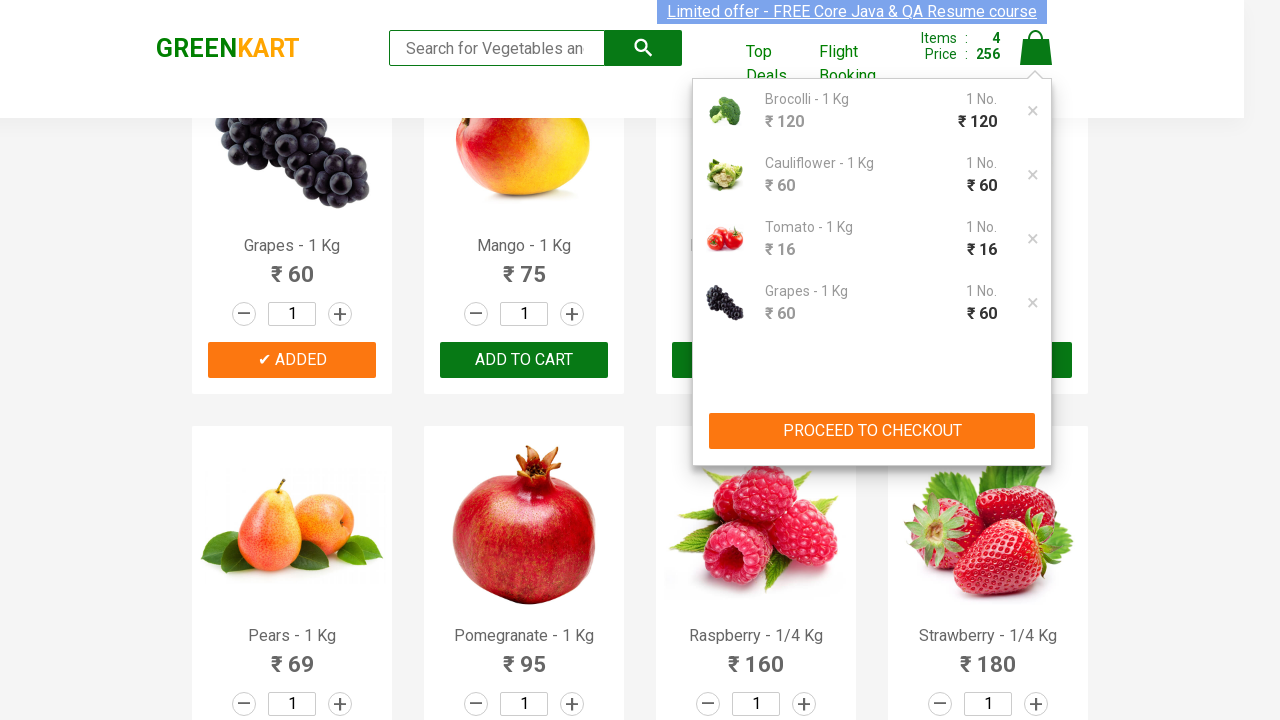

Waited 1 second for cart page to load
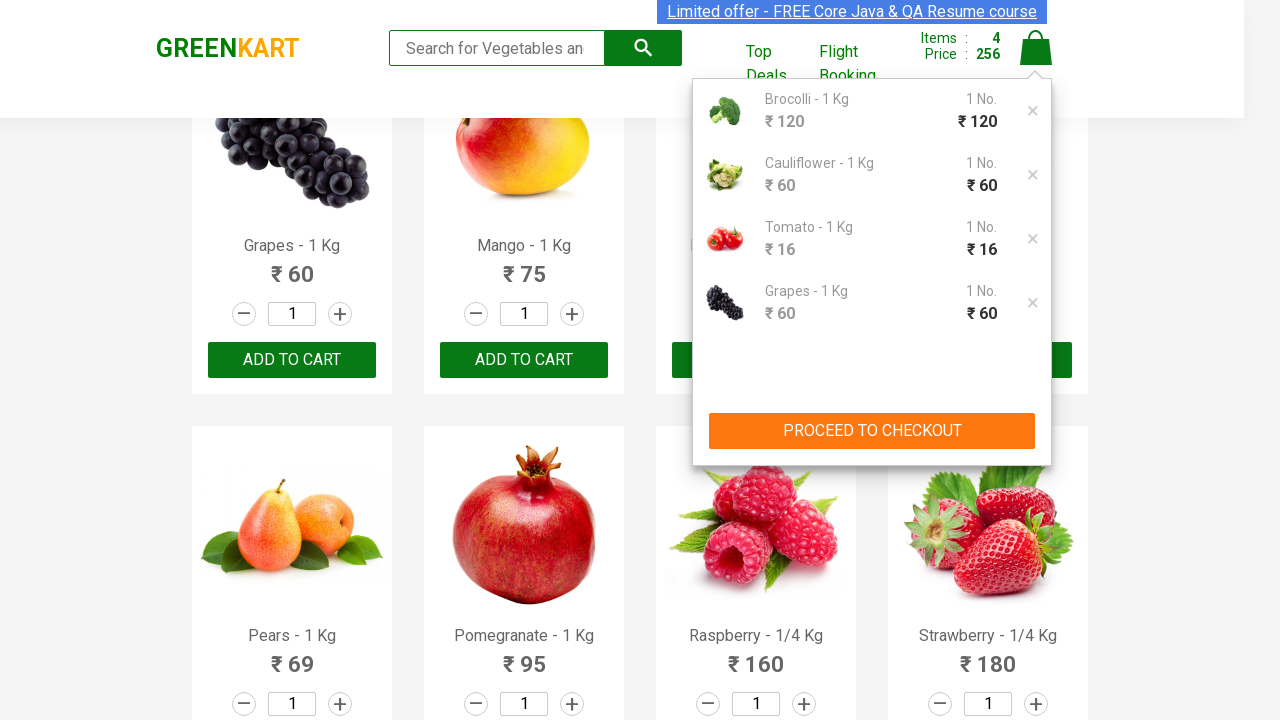

Clicked 'PROCEED TO CHECKOUT' button at (872, 431) on xpath=//button[text()= 'PROCEED TO CHECKOUT']
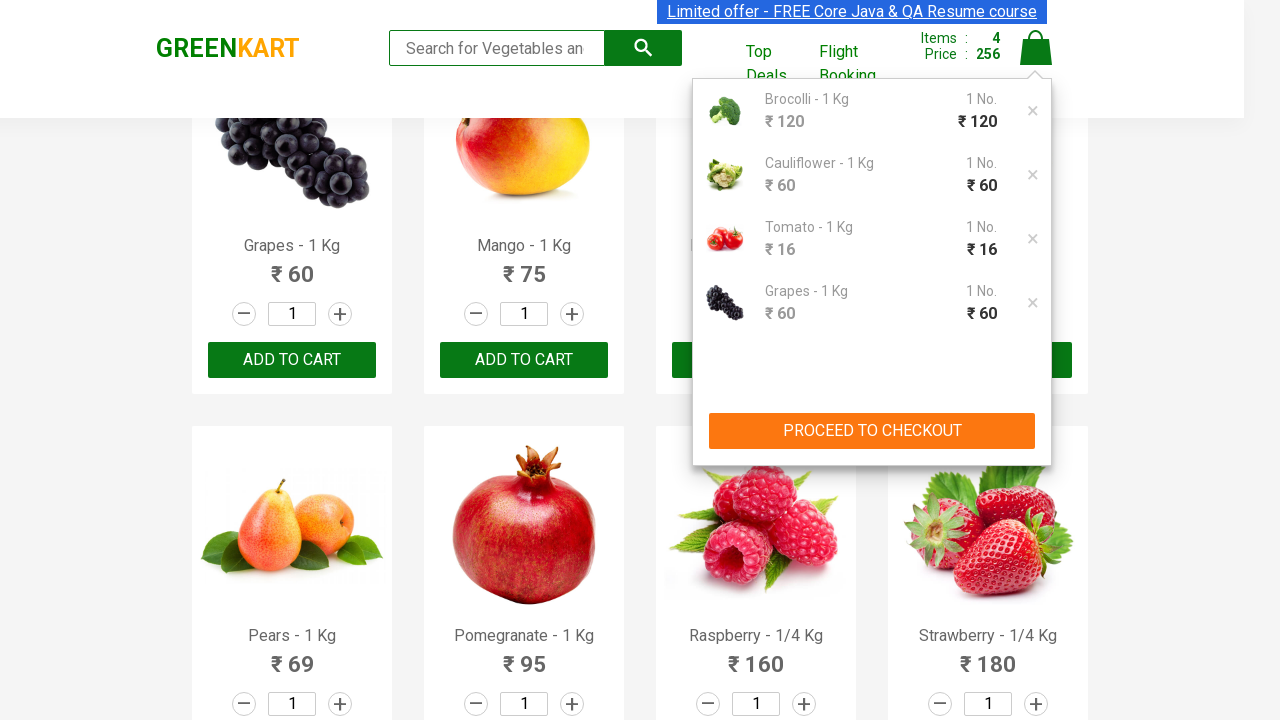

Waited 1 second for checkout page to load
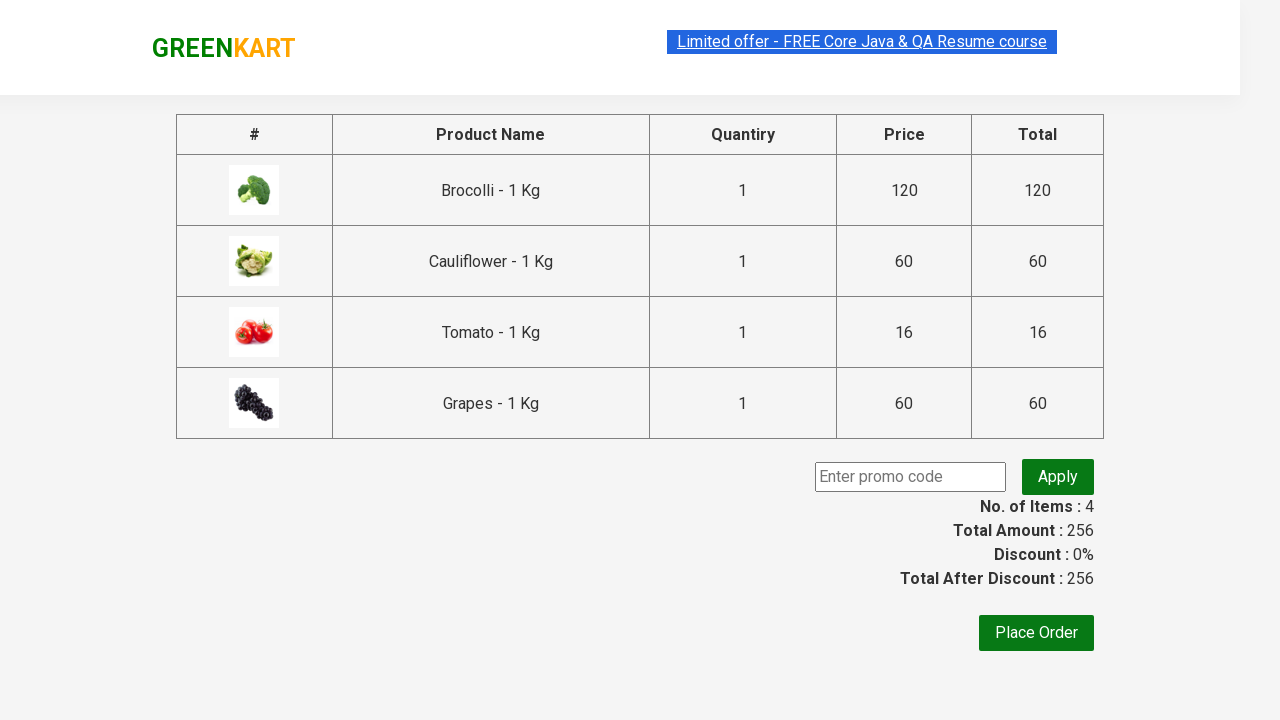

Entered promo code 'rahulshettyacademy' in promo code field on input[class='promoCode']
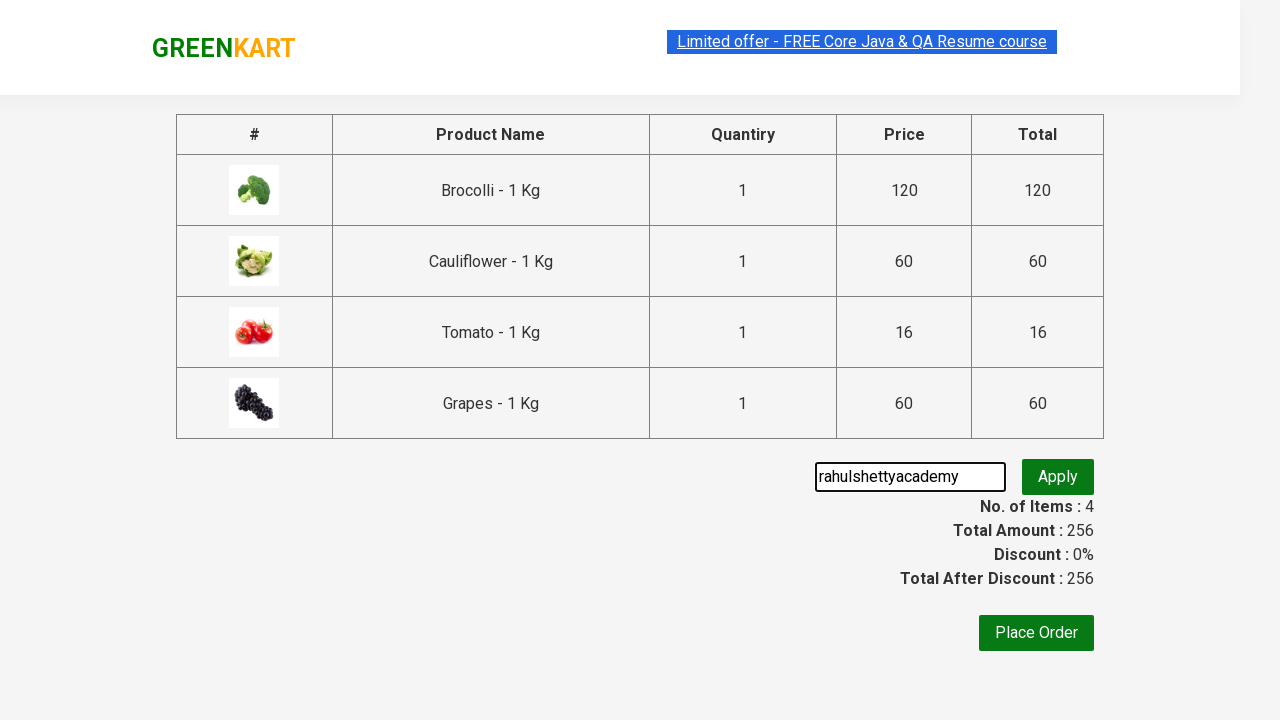

Clicked 'Apply' button to apply promo code at (1058, 477) on xpath=//button[text()= 'Apply']
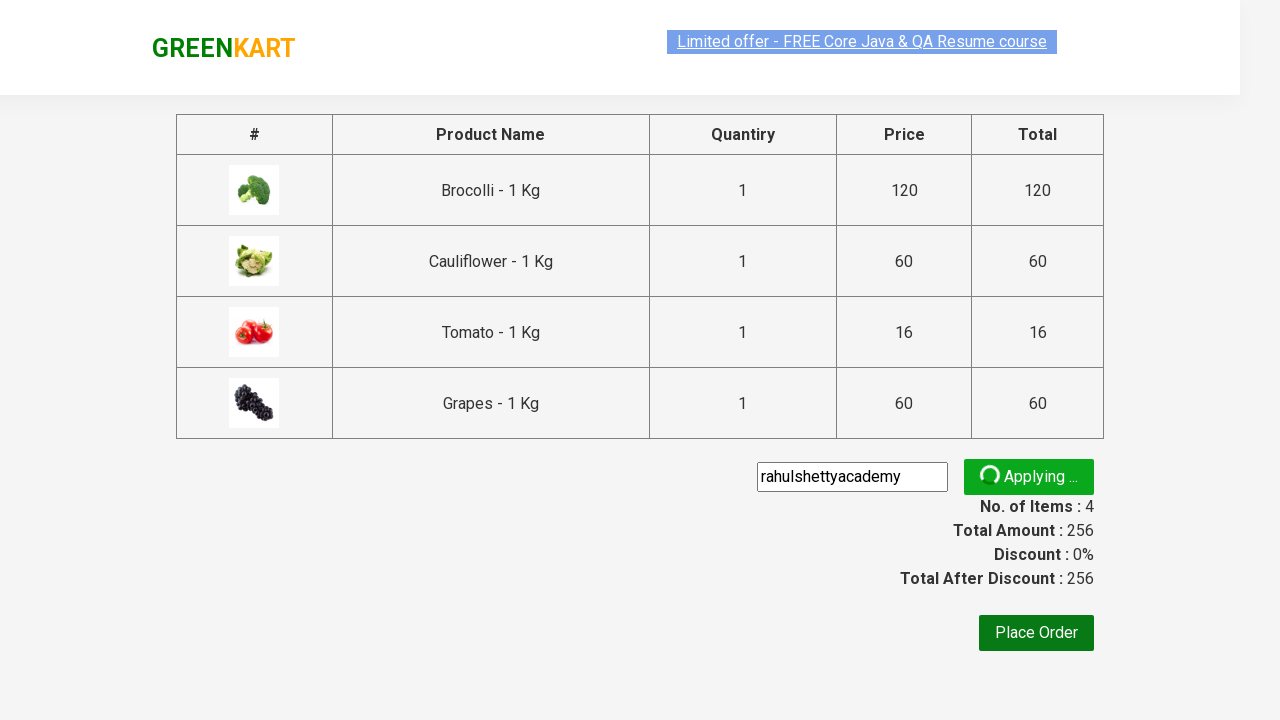

Waited 5 seconds for promo code to be applied and discount calculated
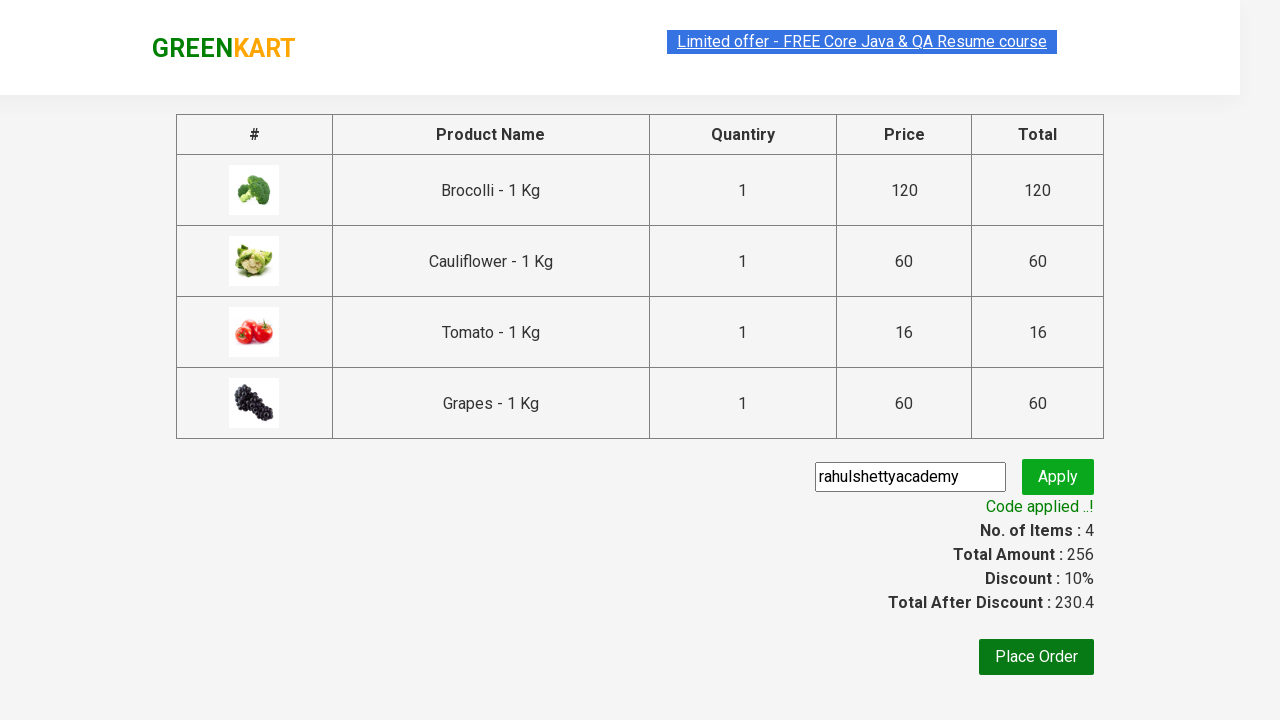

Clicked 'Place Order' button to proceed to order completion at (1036, 657) on xpath=//button[text()= 'Place Order']
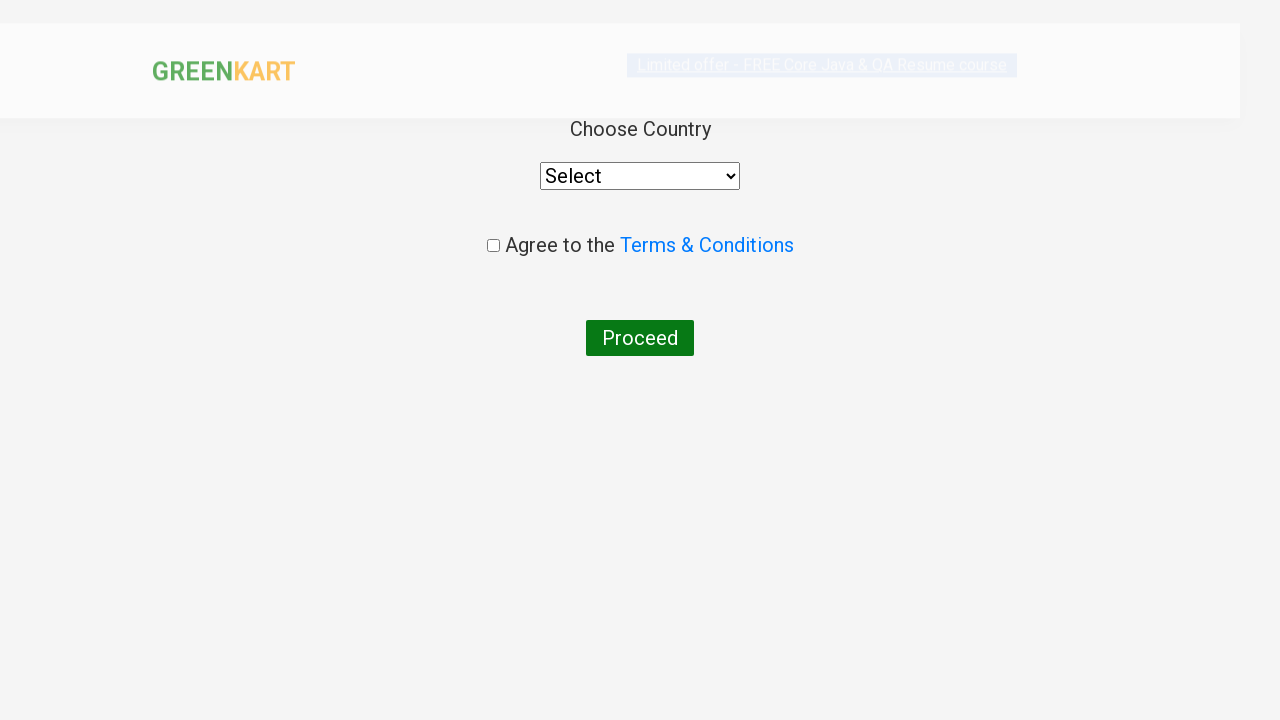

Waited 1 second for order page to load
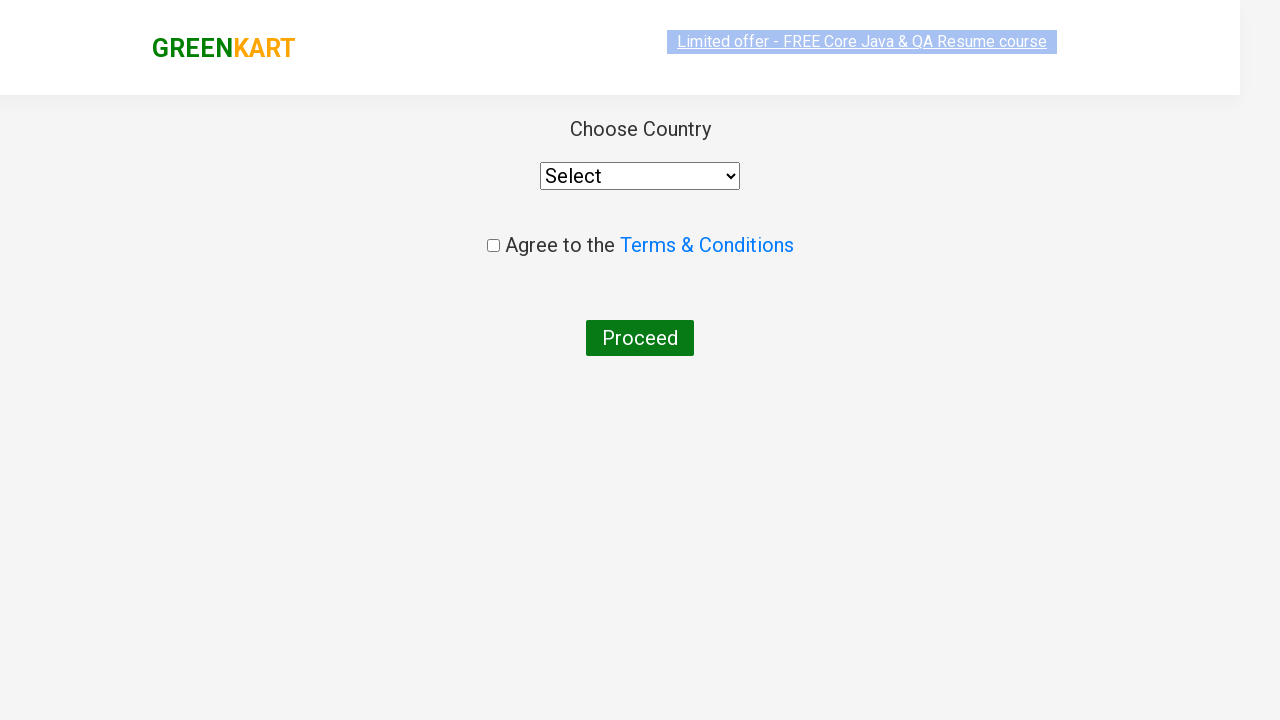

Selected 'India' from country dropdown on div select
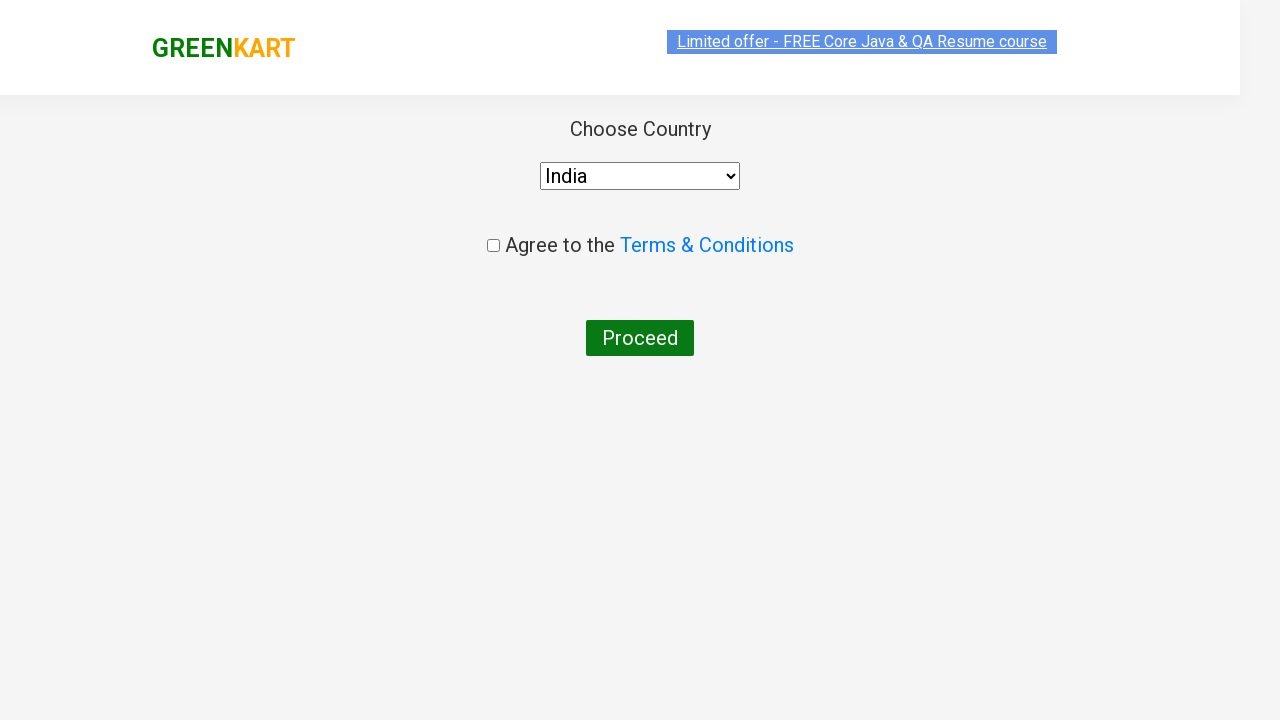

Waited 1 second for country selection to complete
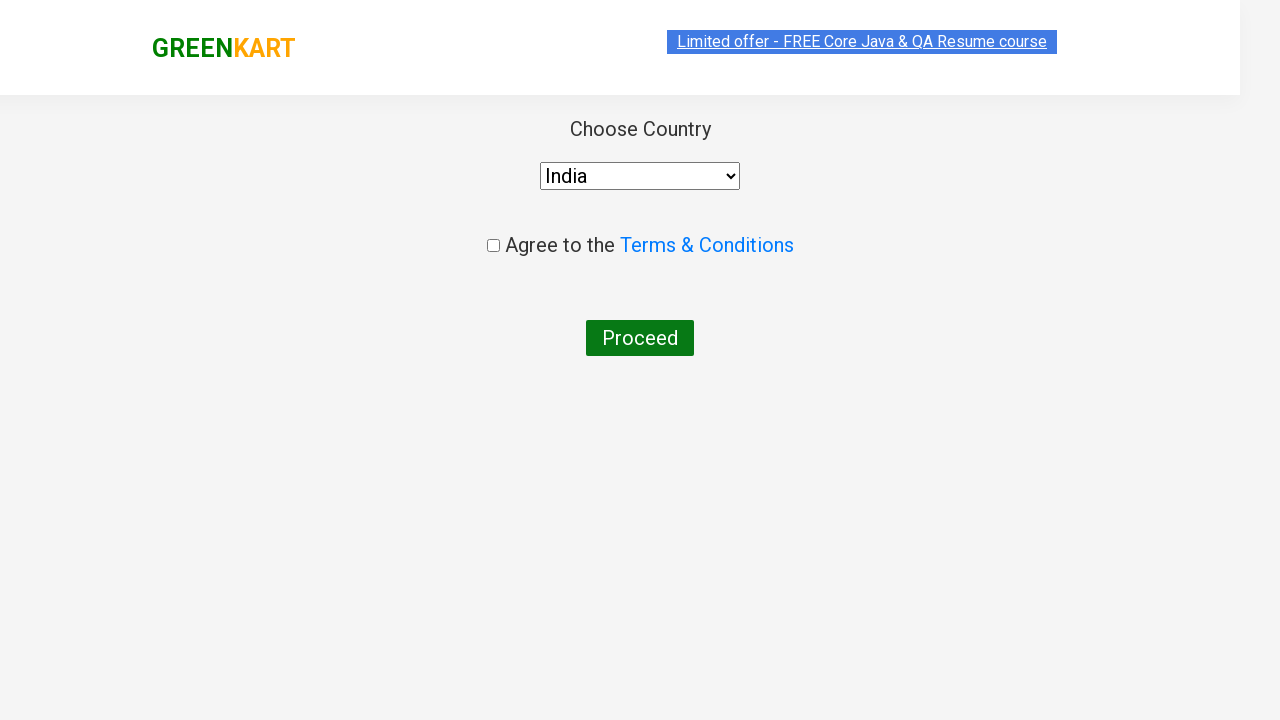

Checked the agreement checkbox to accept terms and conditions at (493, 246) on input.chkAgree
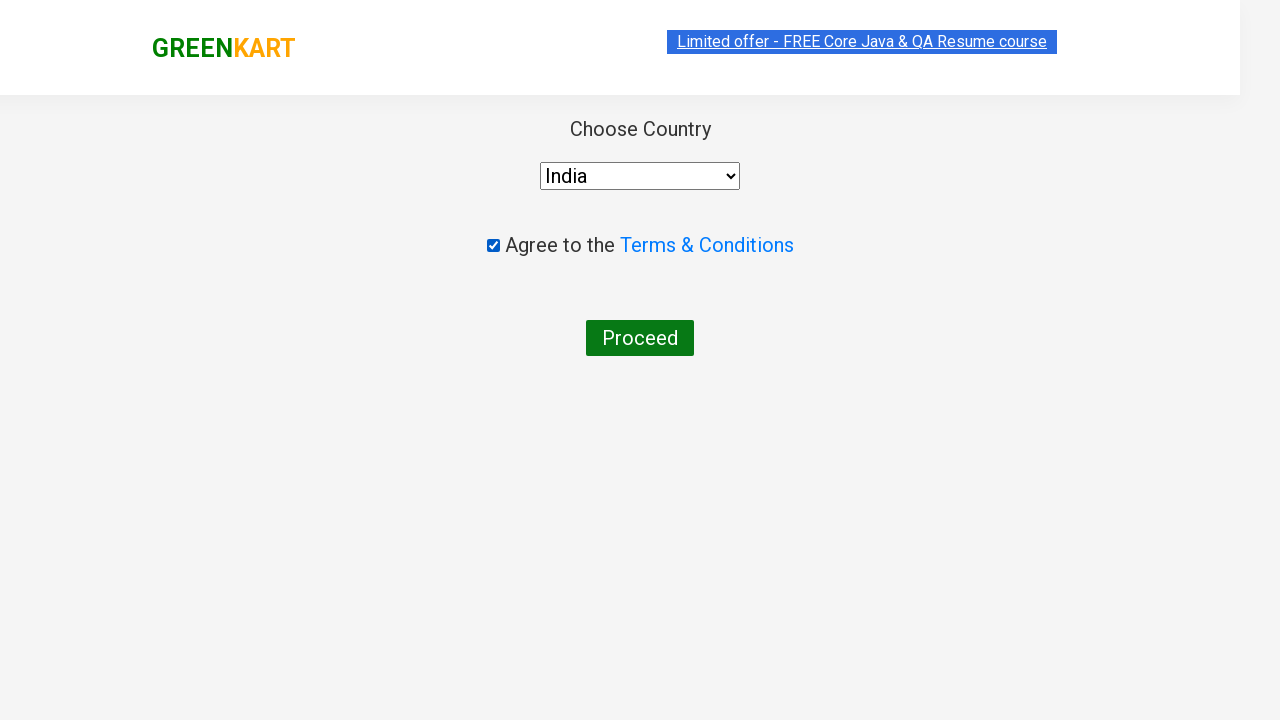

Waited 1 second for checkbox to be registered
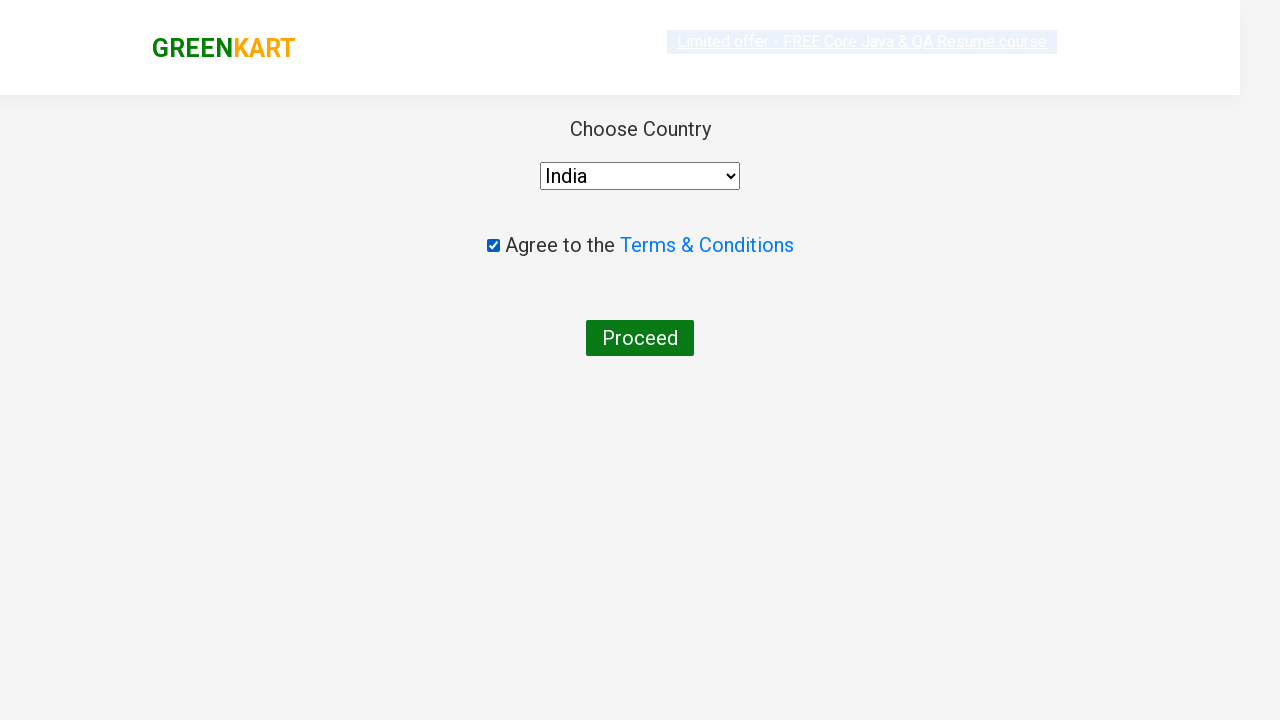

Clicked 'Proceed' button to complete the order at (640, 338) on xpath=//button[text()= 'Proceed']
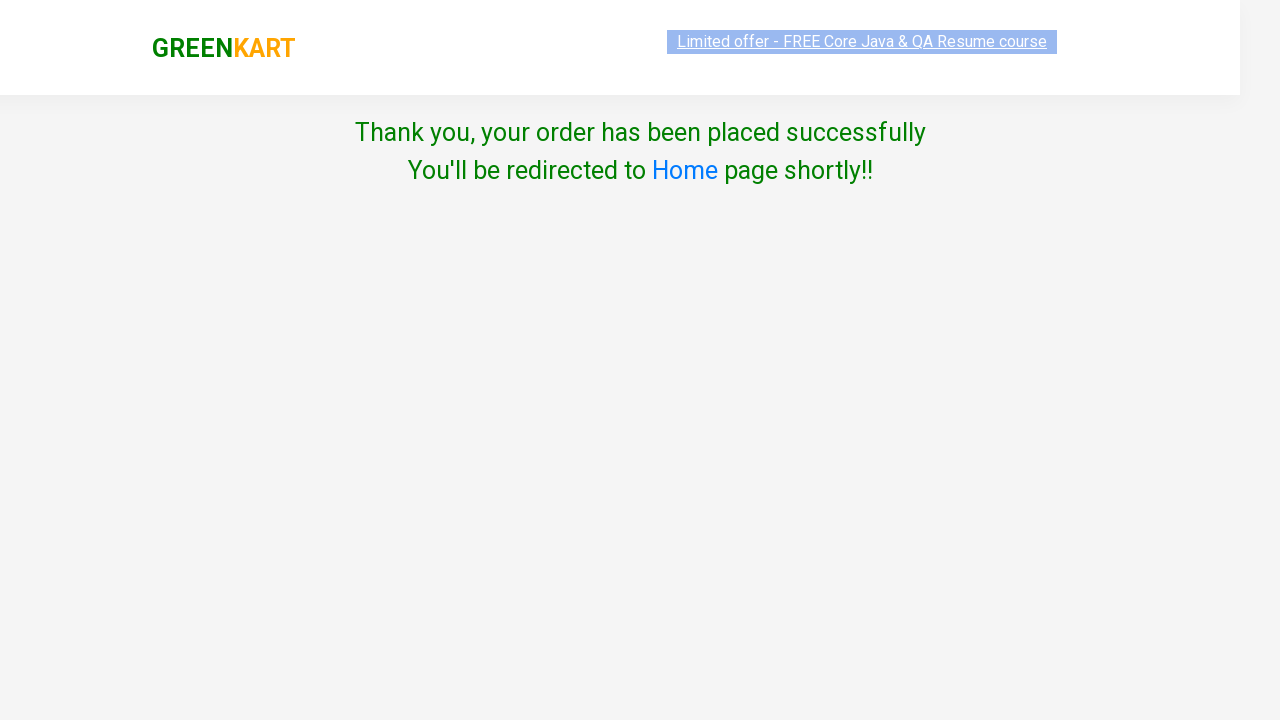

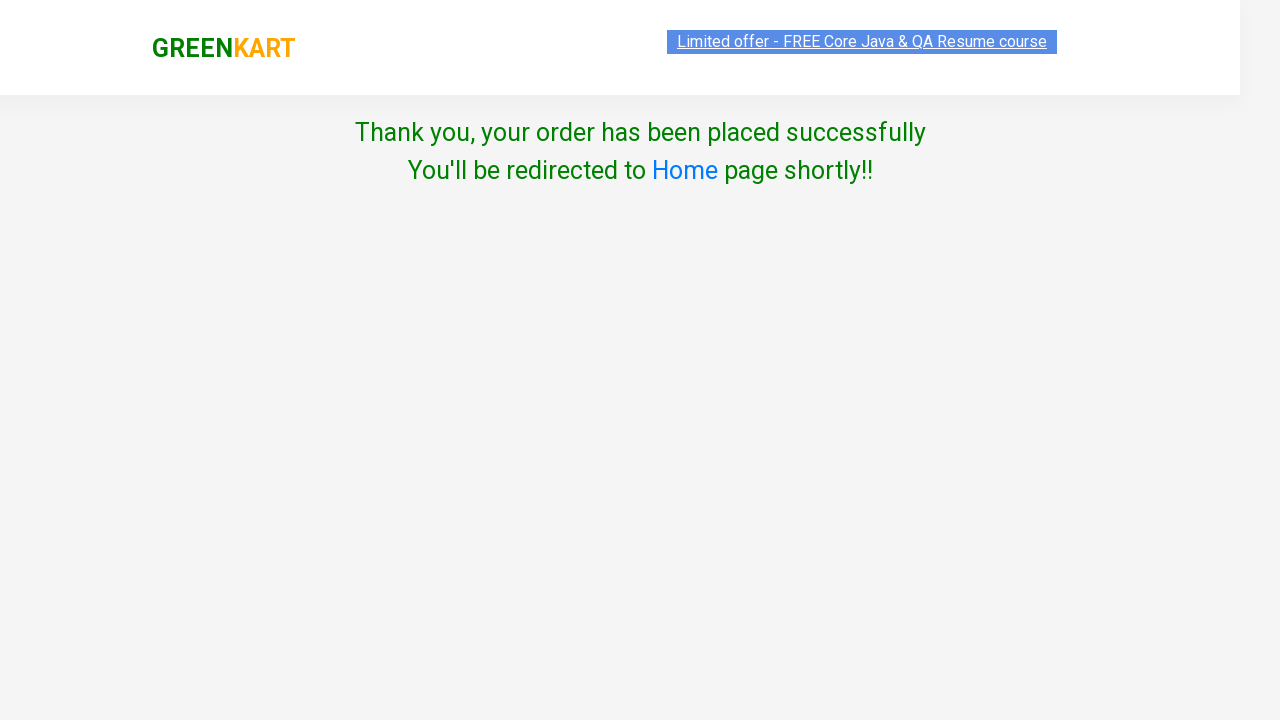